Tests registration form completion using keyboard navigation, filling all required fields and submitting the form

Starting URL: https://naveenautomationlabs.com/opencart/index.php?route=account/register

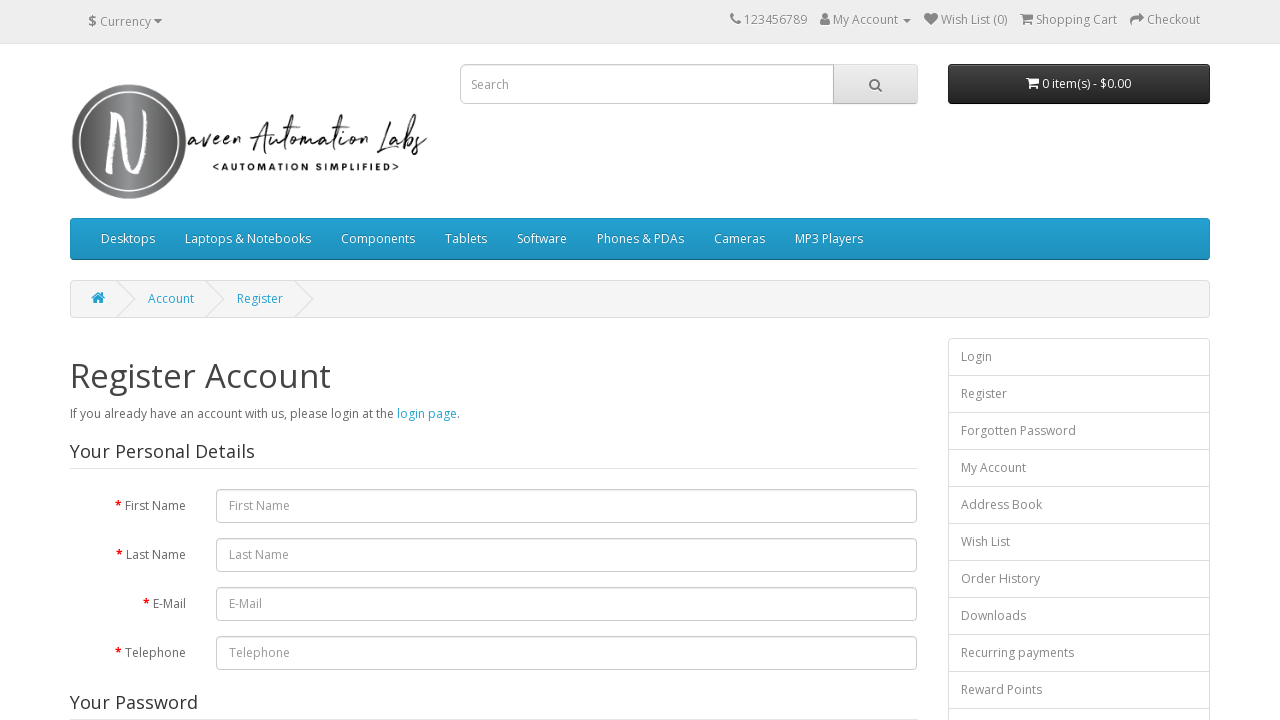

Filled first name field with 'Mohit' on #input-firstname
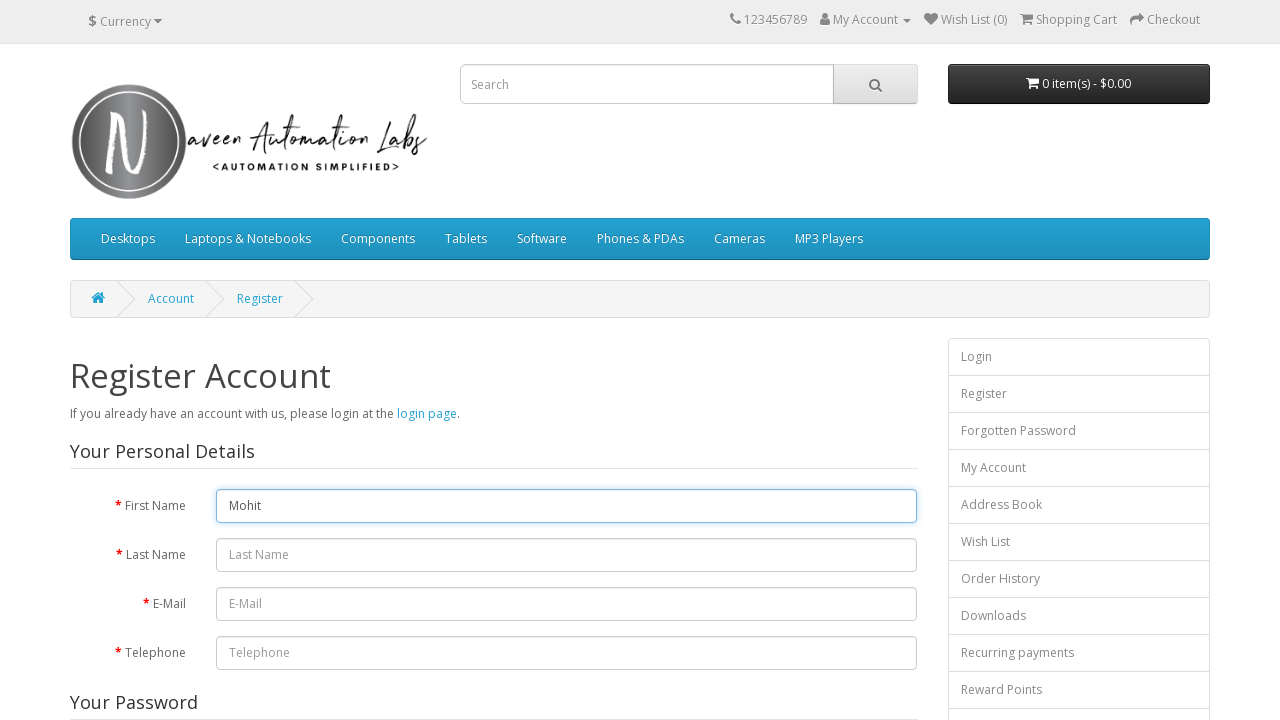

Pressed Tab to navigate to last name field
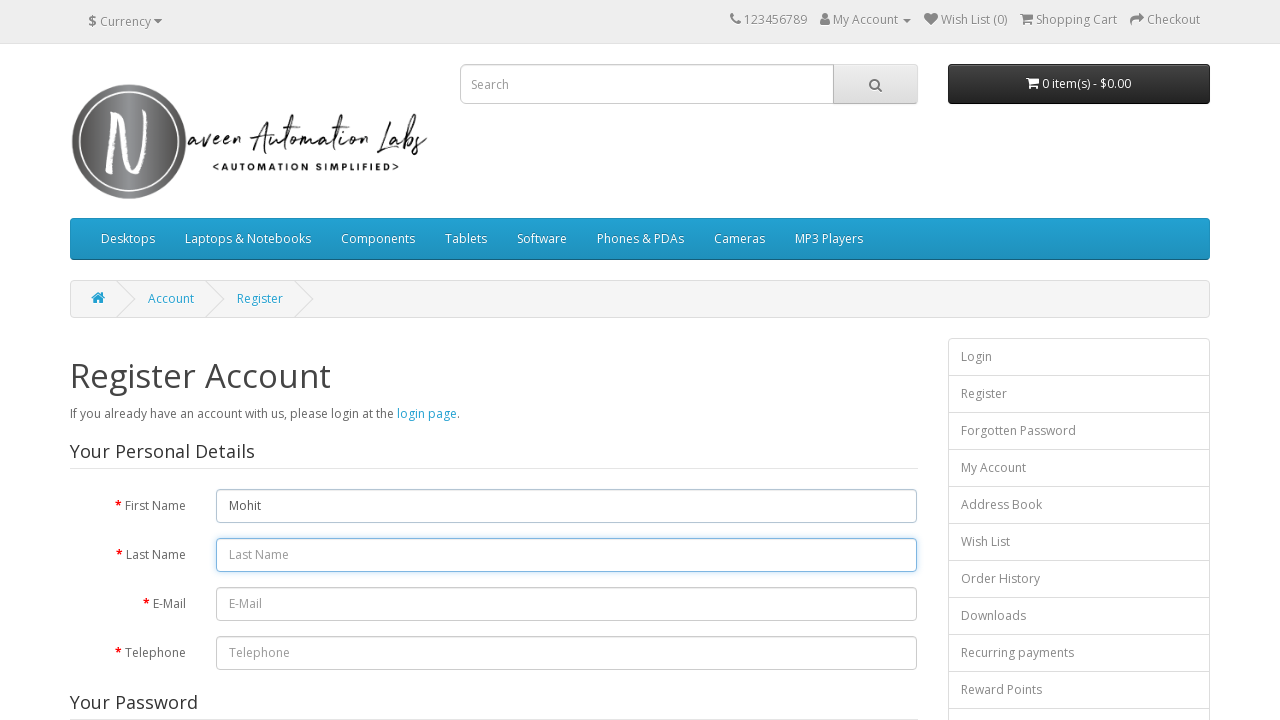

Filled last name field with 'Gupta'
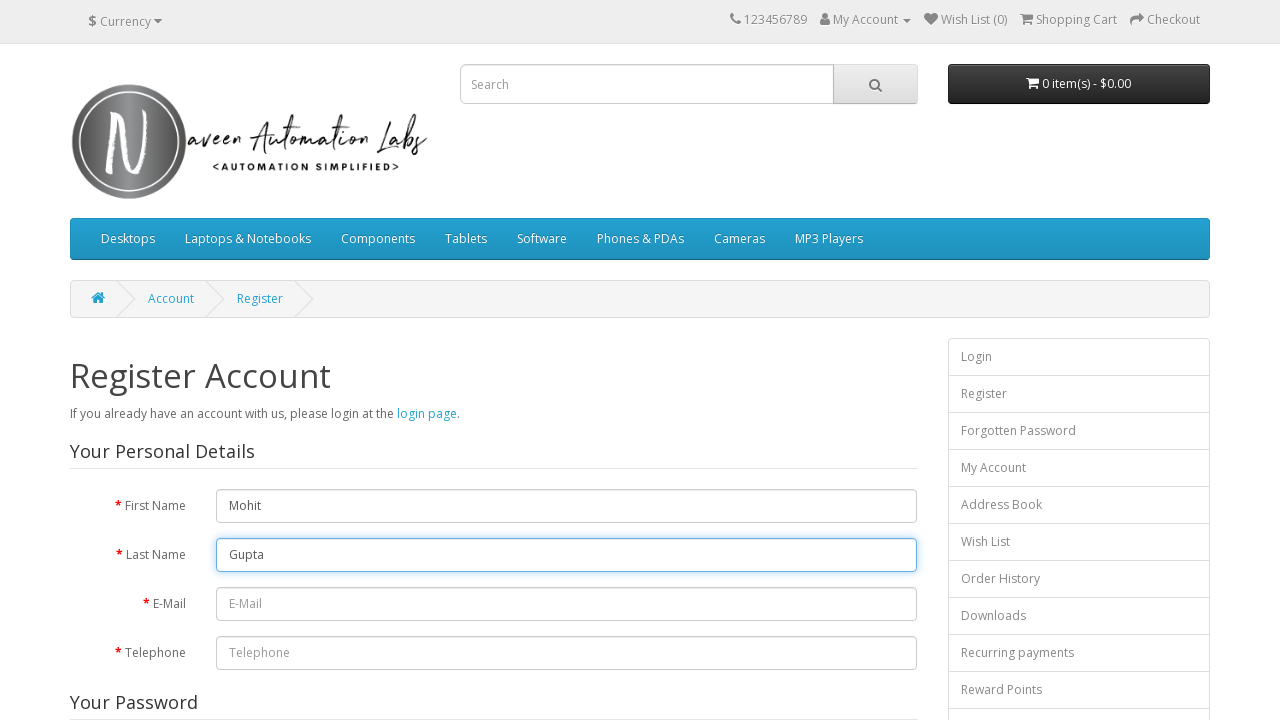

Pressed Tab to navigate to email field
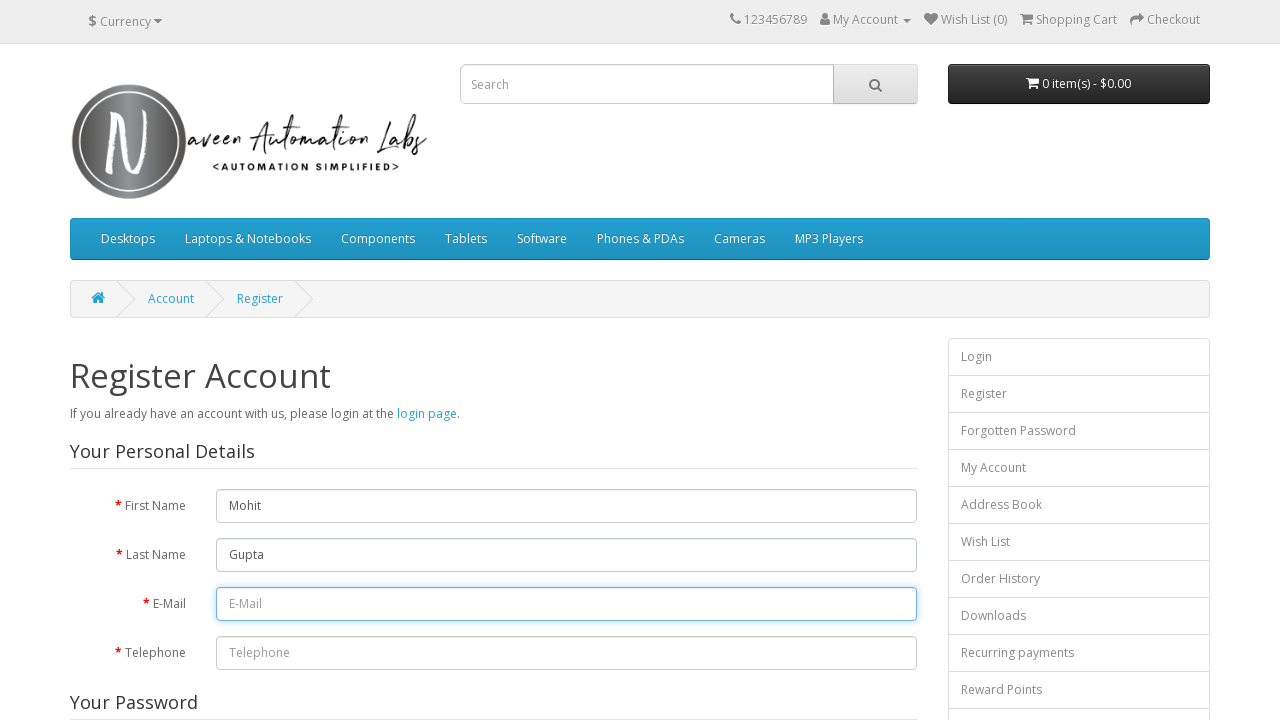

Filled email field with 'mohit1@gmail.com'
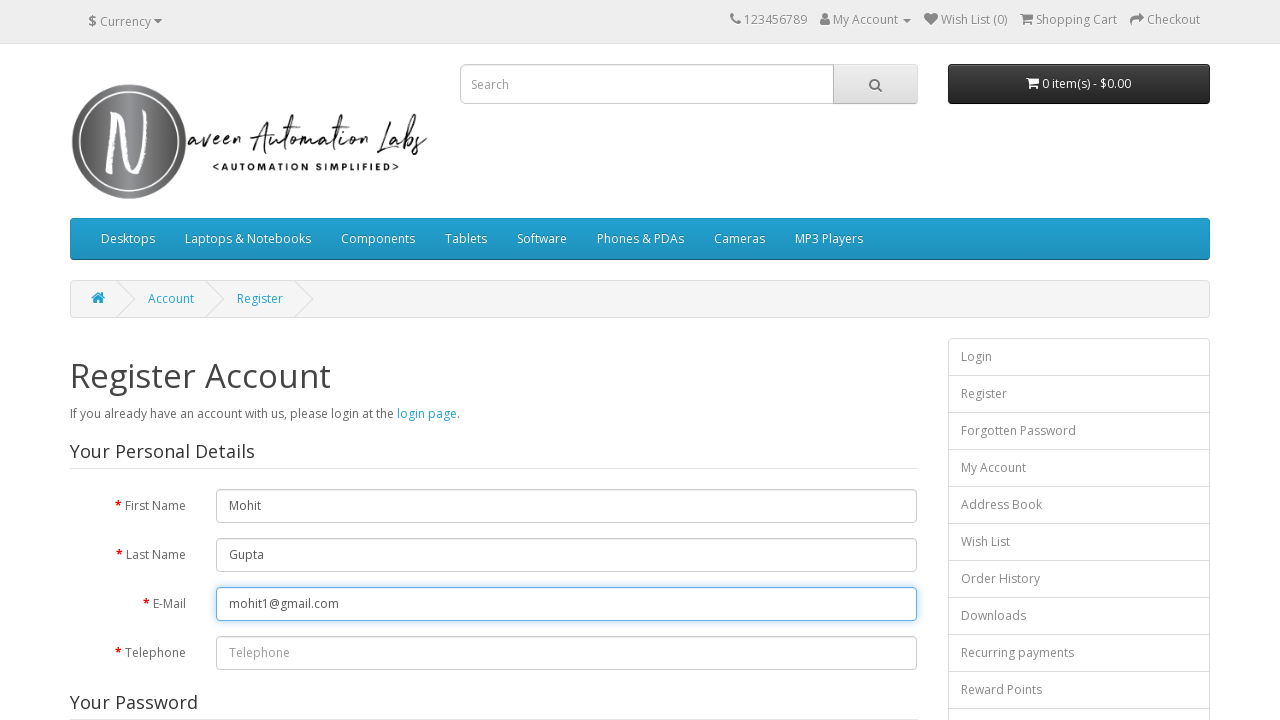

Pressed Tab to navigate to telephone field
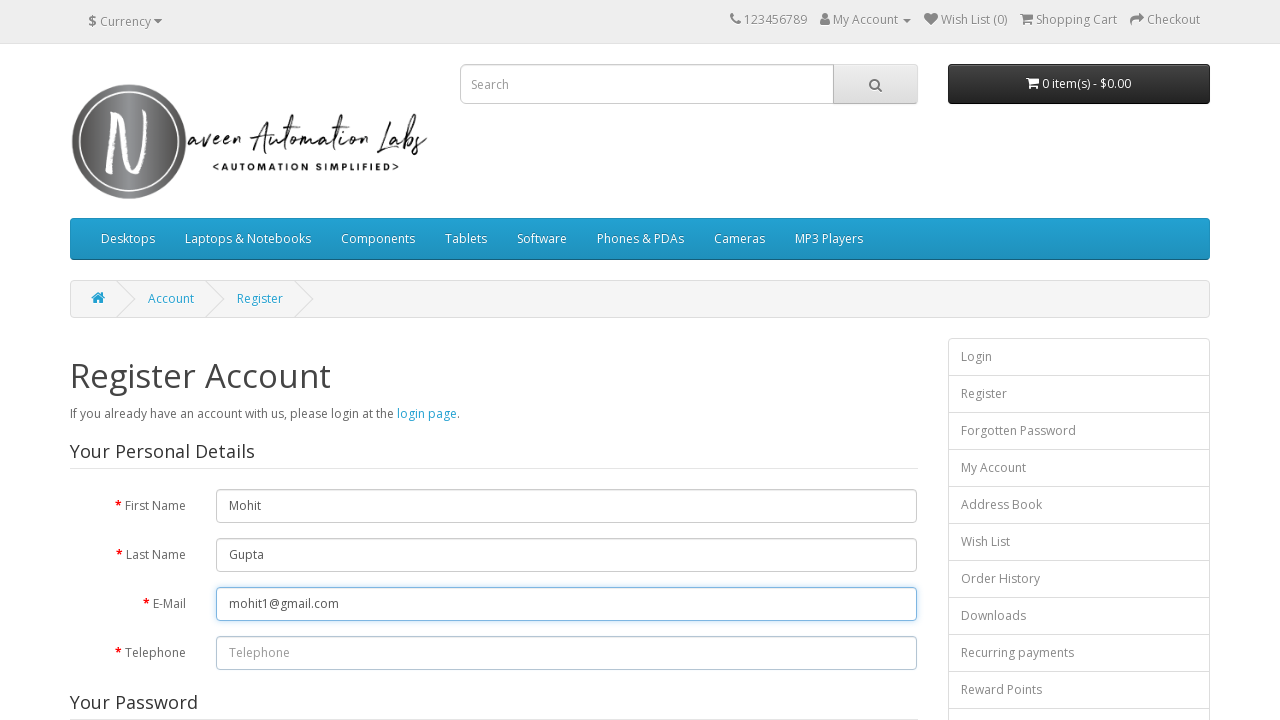

Filled telephone field with '9876543212'
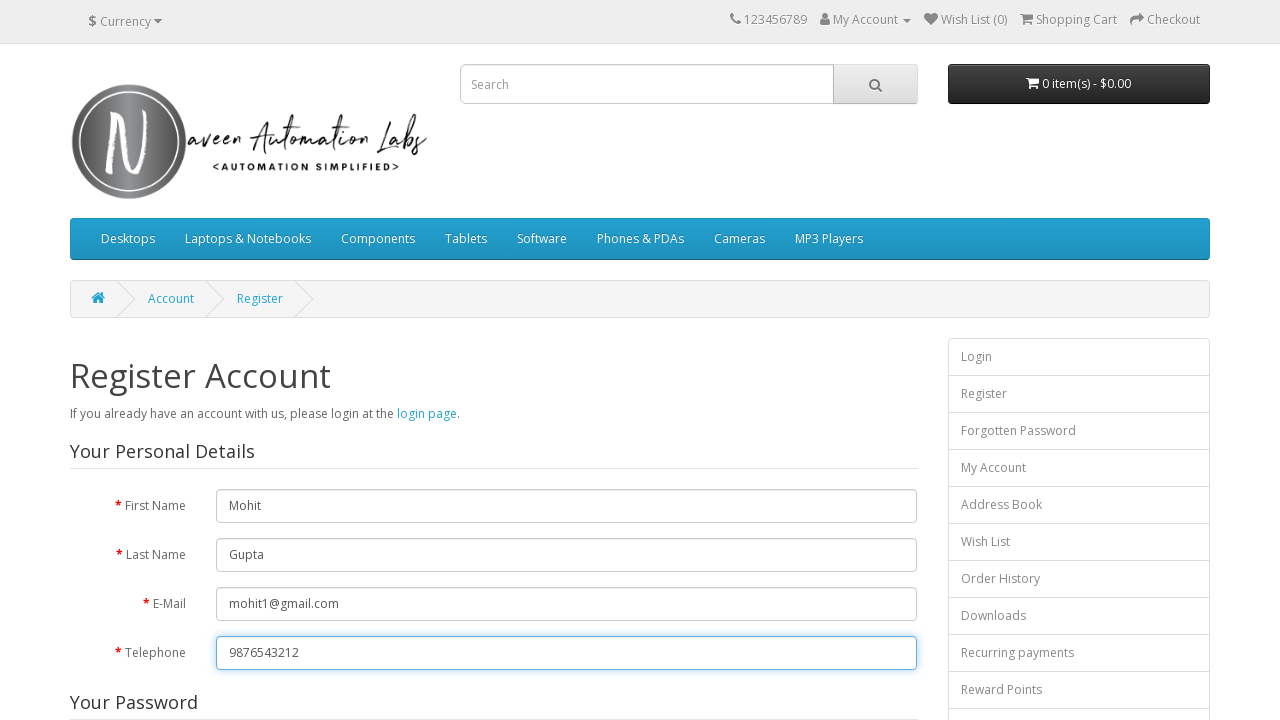

Pressed Tab to navigate to password field
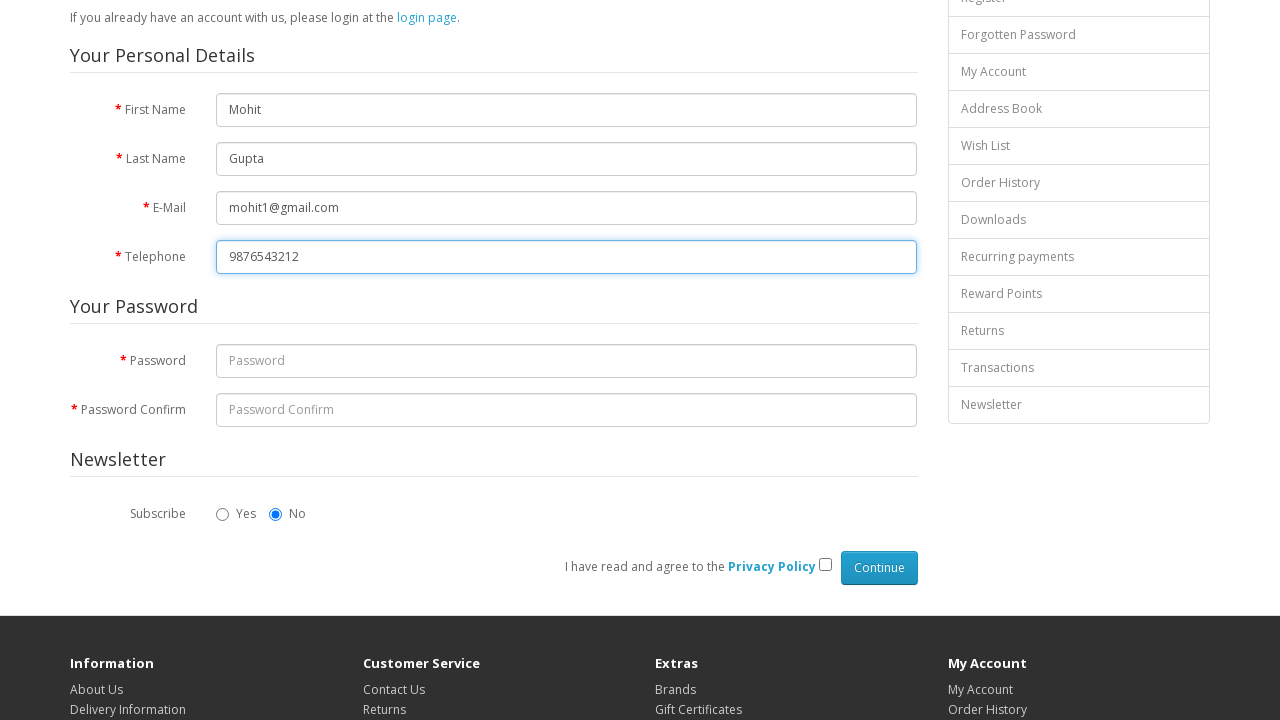

Filled password field with 'mohit@123'
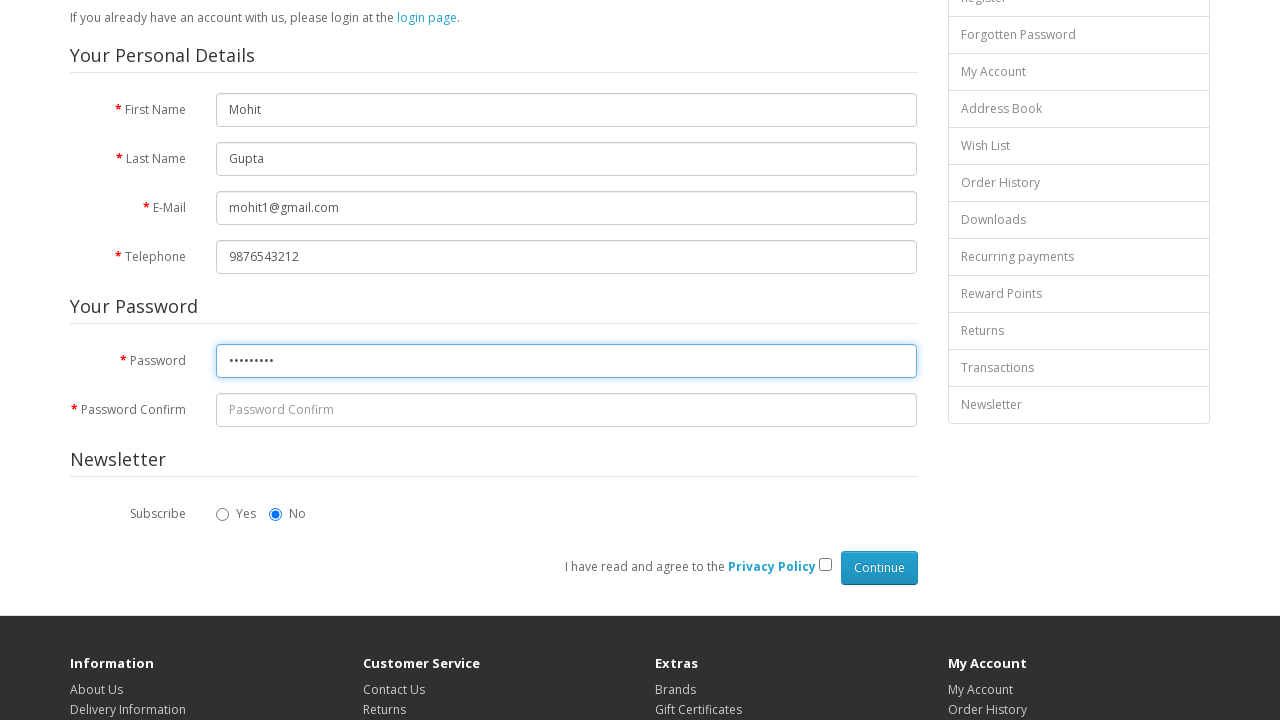

Pressed Tab to navigate to password confirm field
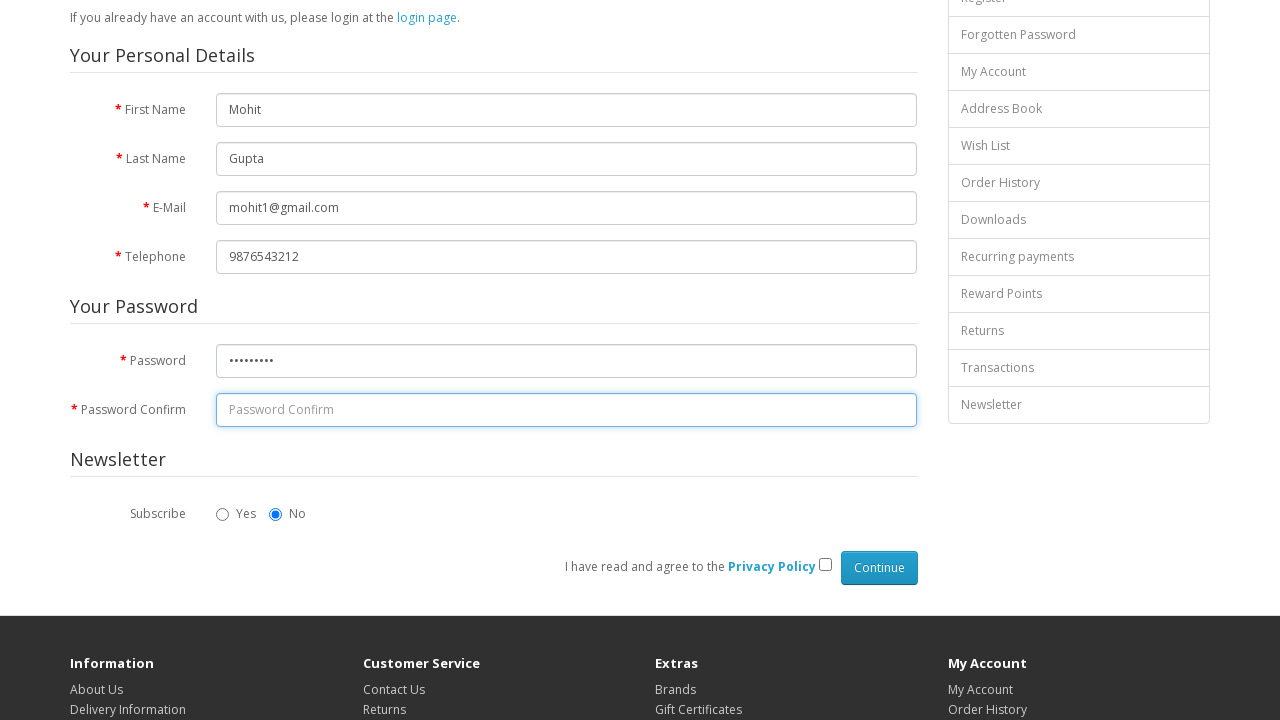

Filled password confirm field with 'mohit@123'
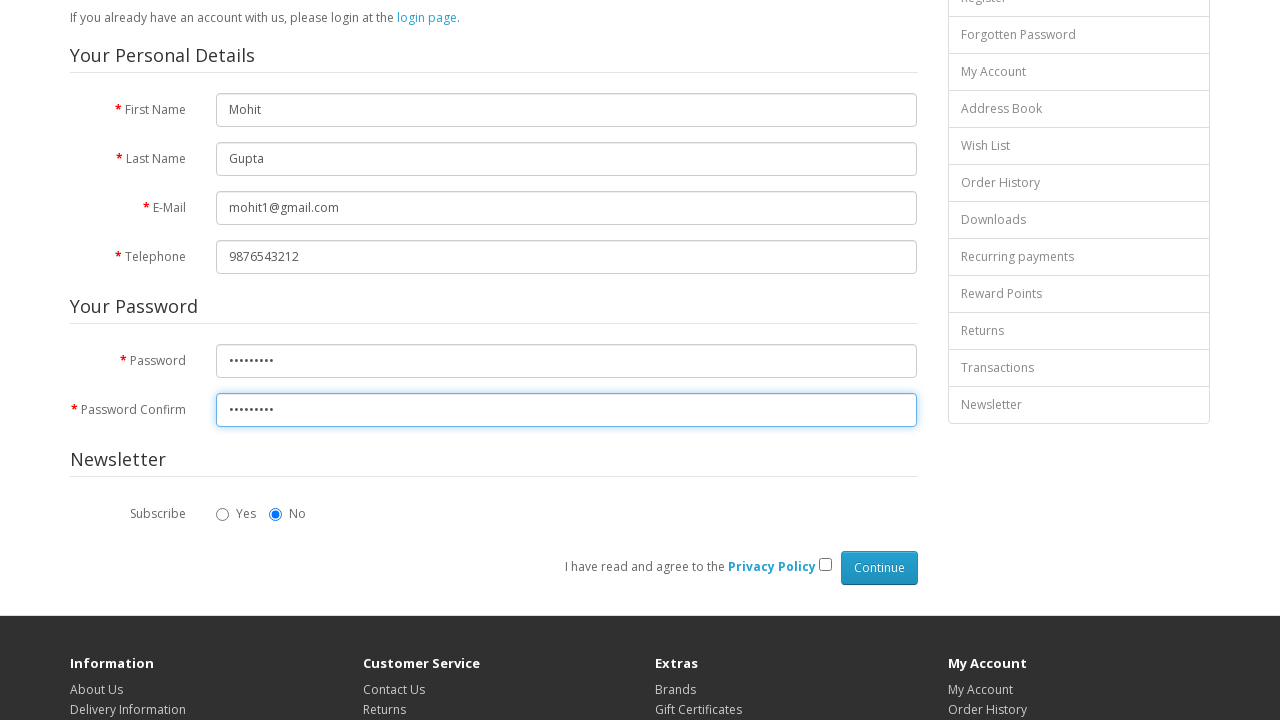

Pressed Tab to navigate through newsletter options
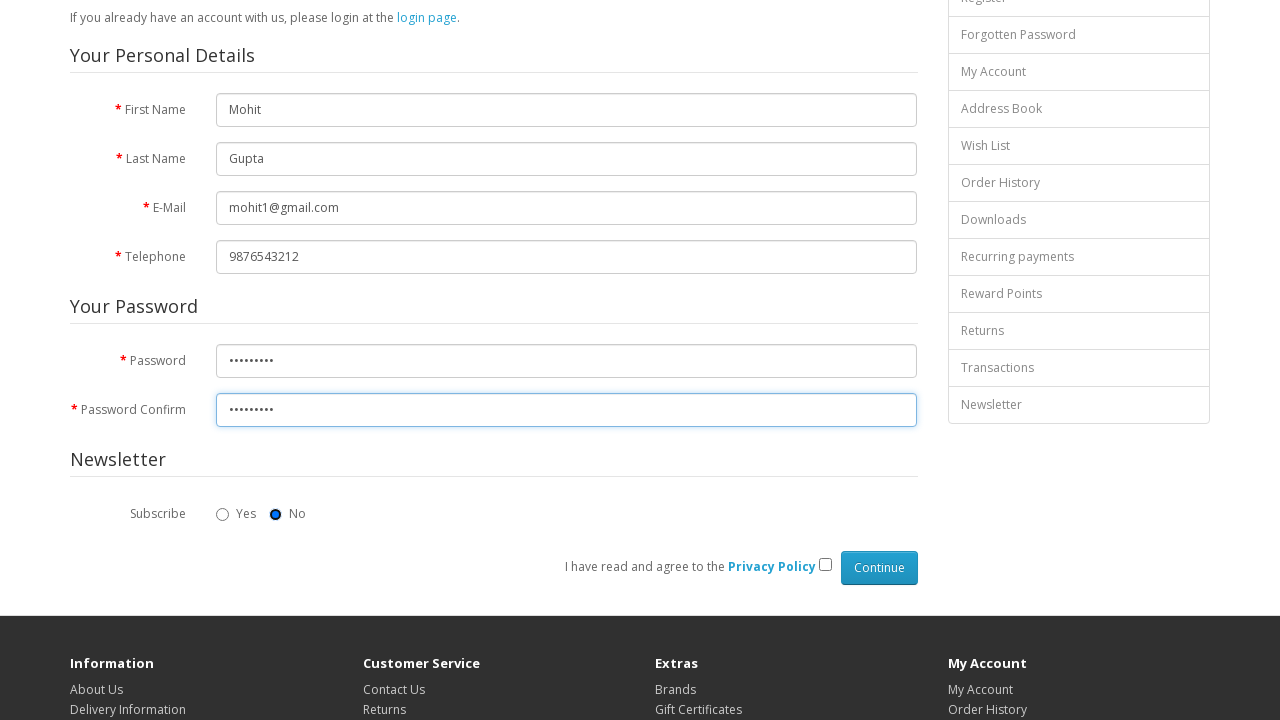

Pressed Tab again to skip newsletter option
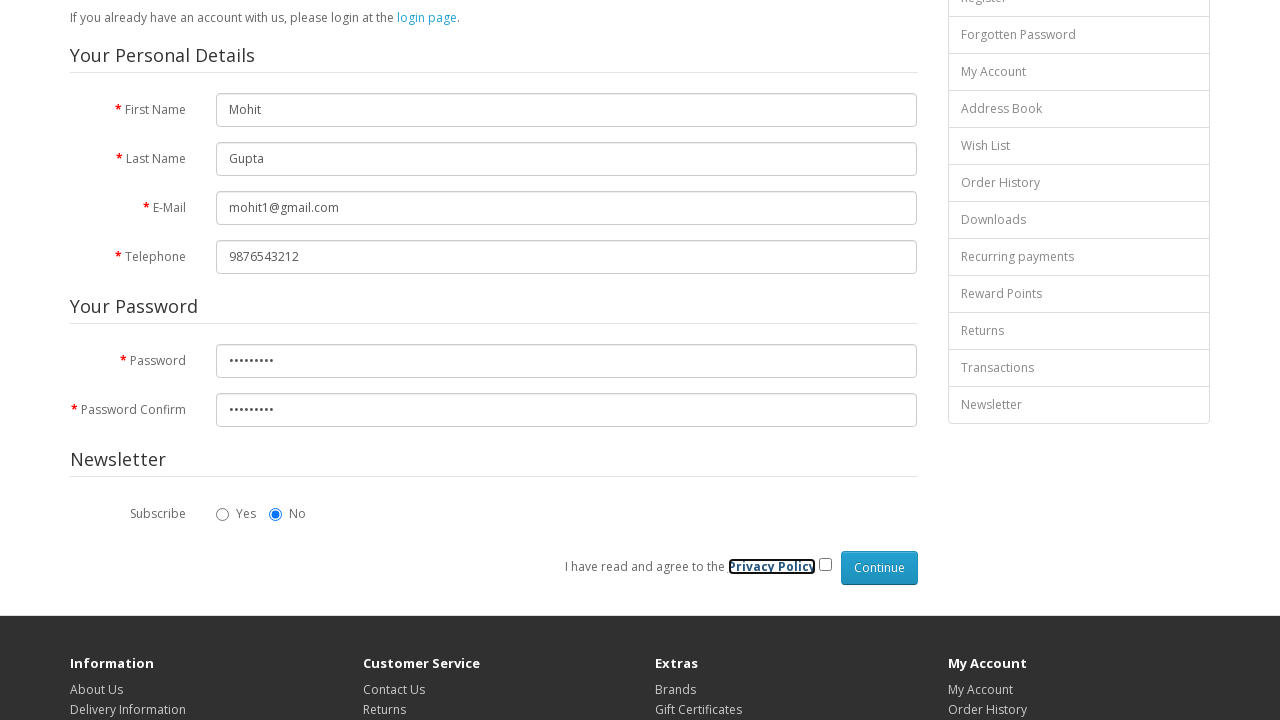

Pressed Tab to navigate to privacy policy checkbox
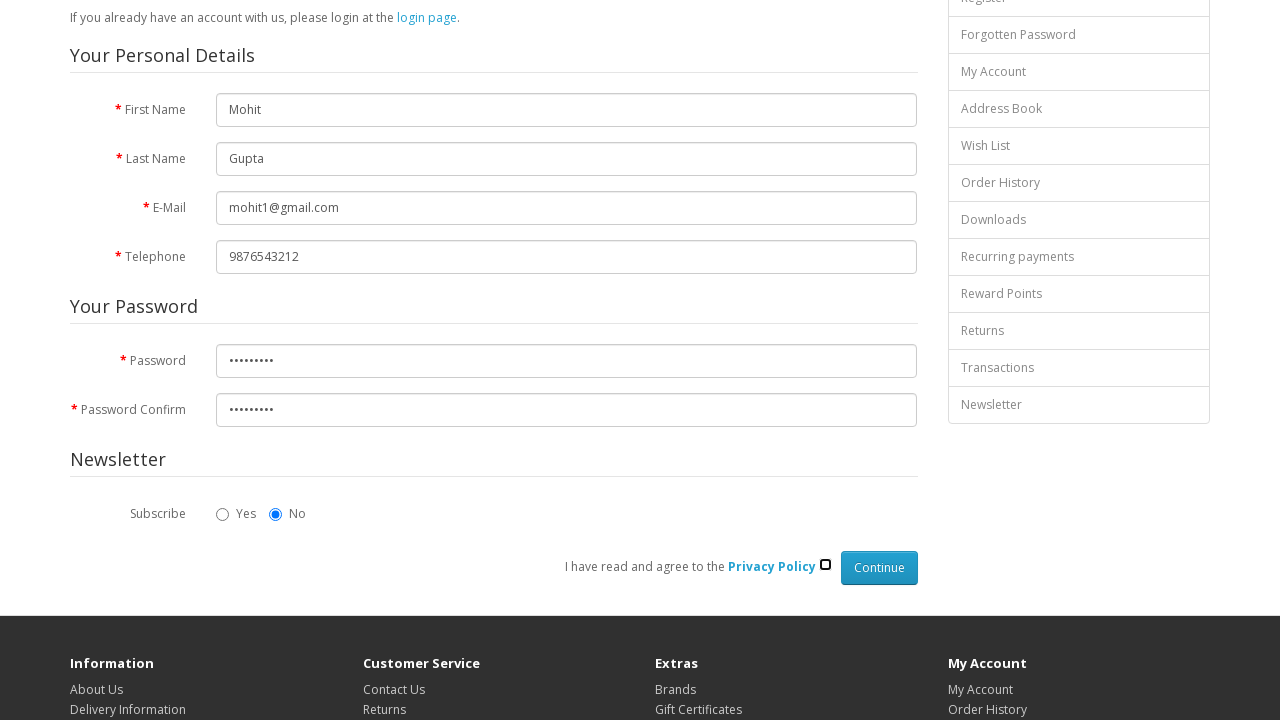

Pressed Space to check privacy policy checkbox
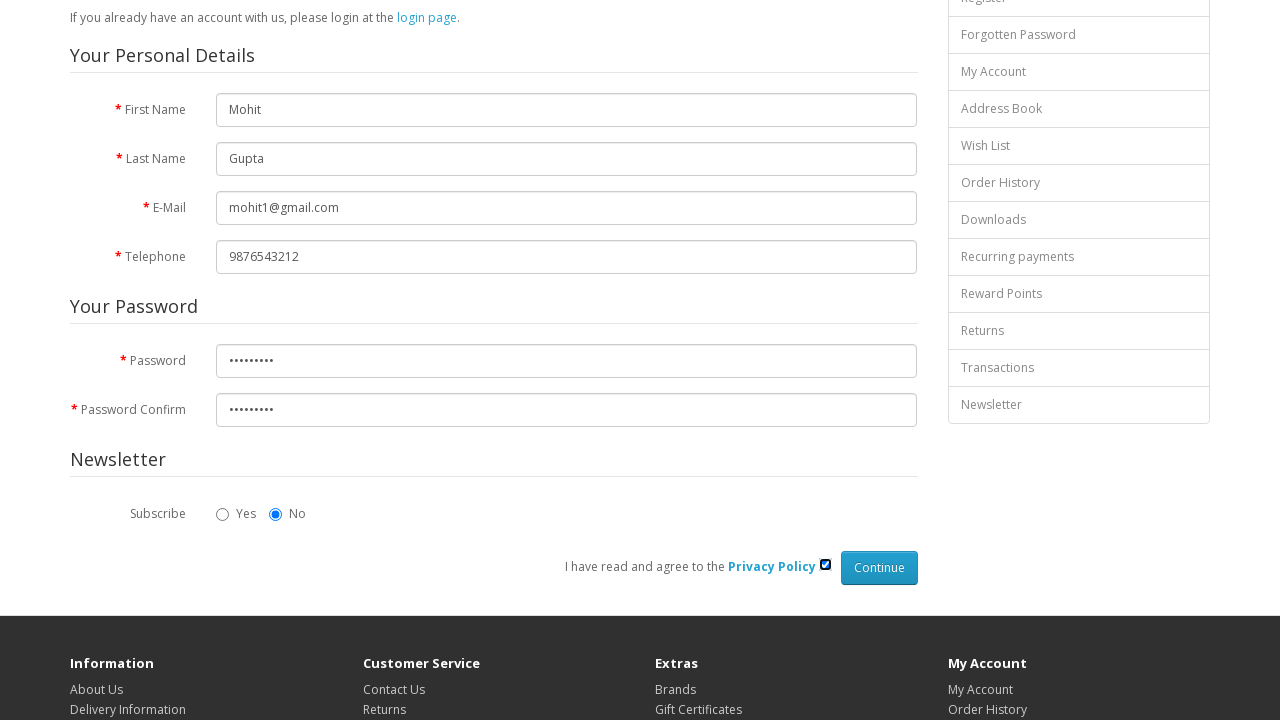

Pressed Tab to navigate to continue/submit button
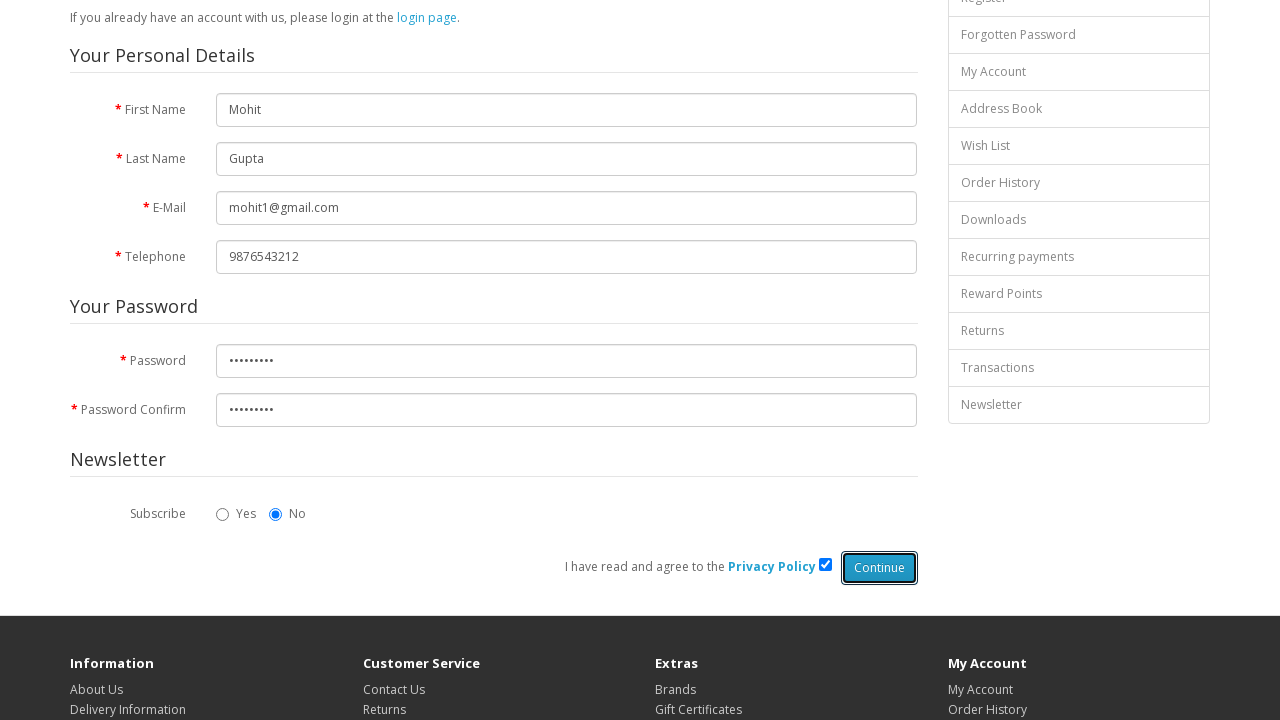

Pressed Enter to submit registration form
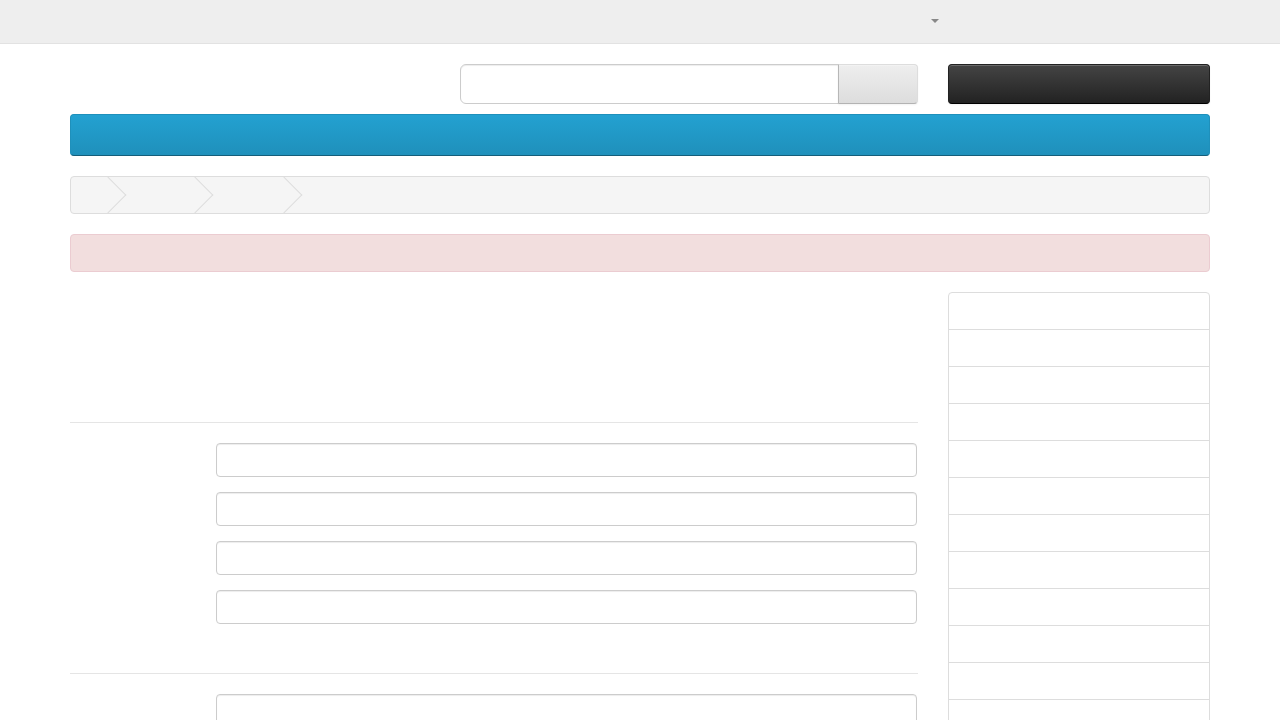

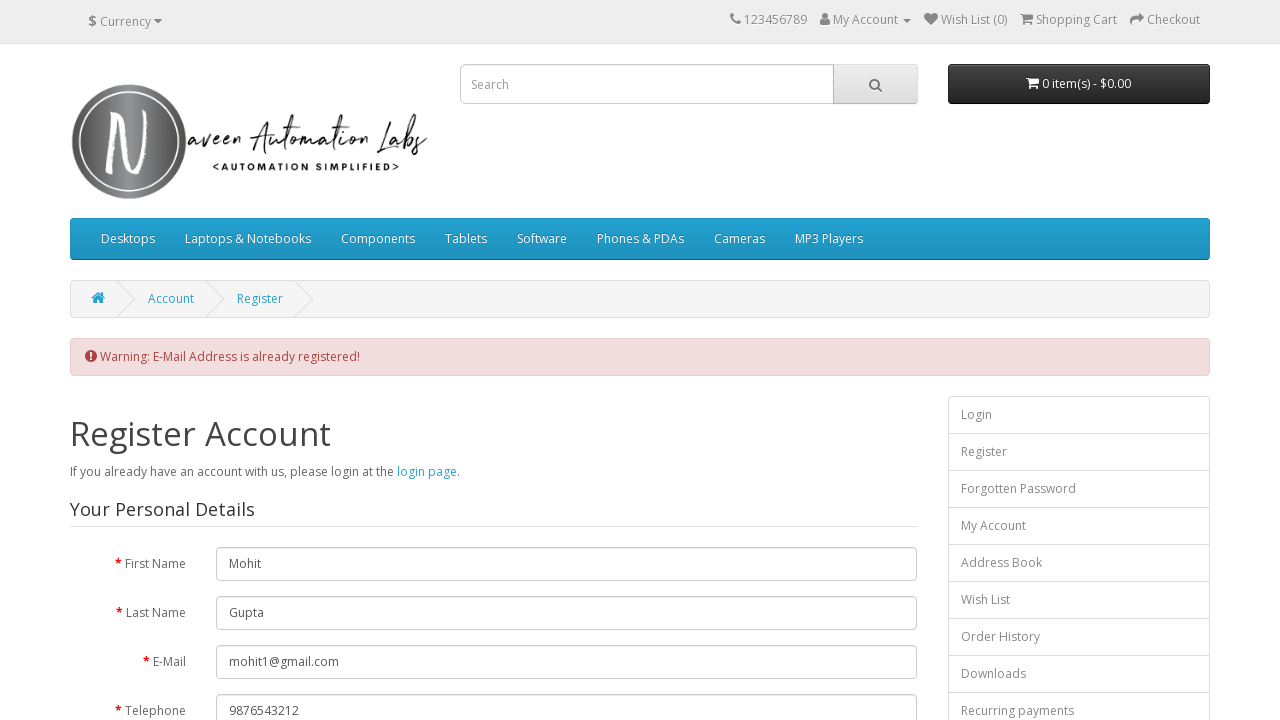